Navigates to a YouTube channel's videos page, waits for video content to load, then scrolls down the page multiple times to load additional videos through infinite scrolling.

Starting URL: https://www.youtube.com/@russellbarkleyphd2023/videos

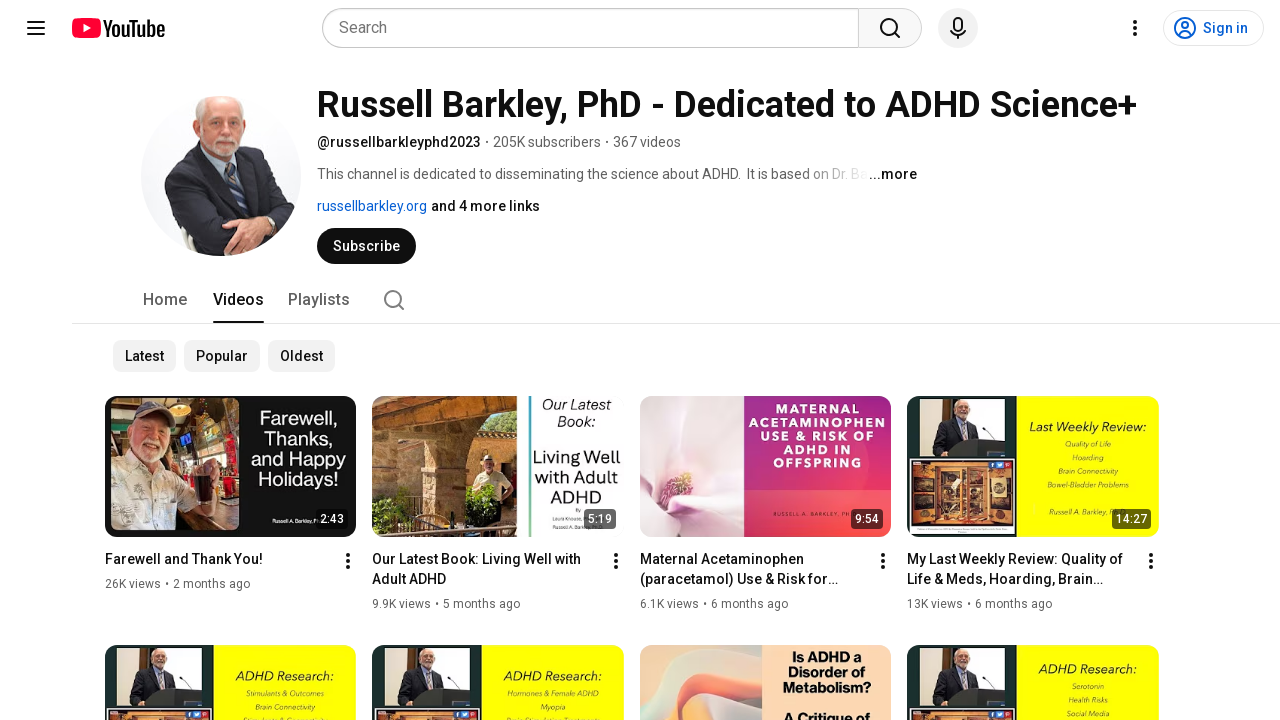

Waited for video titles to load on YouTube channel videos page
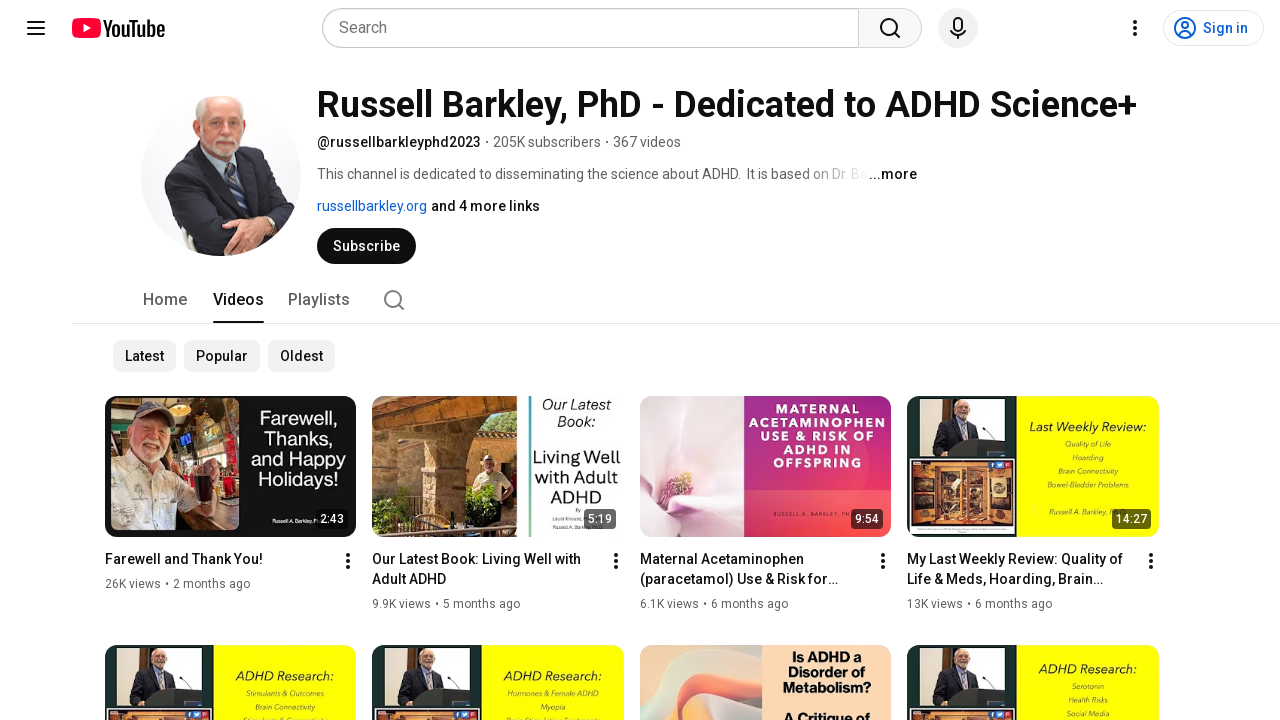

Pressed End key to scroll to bottom of page
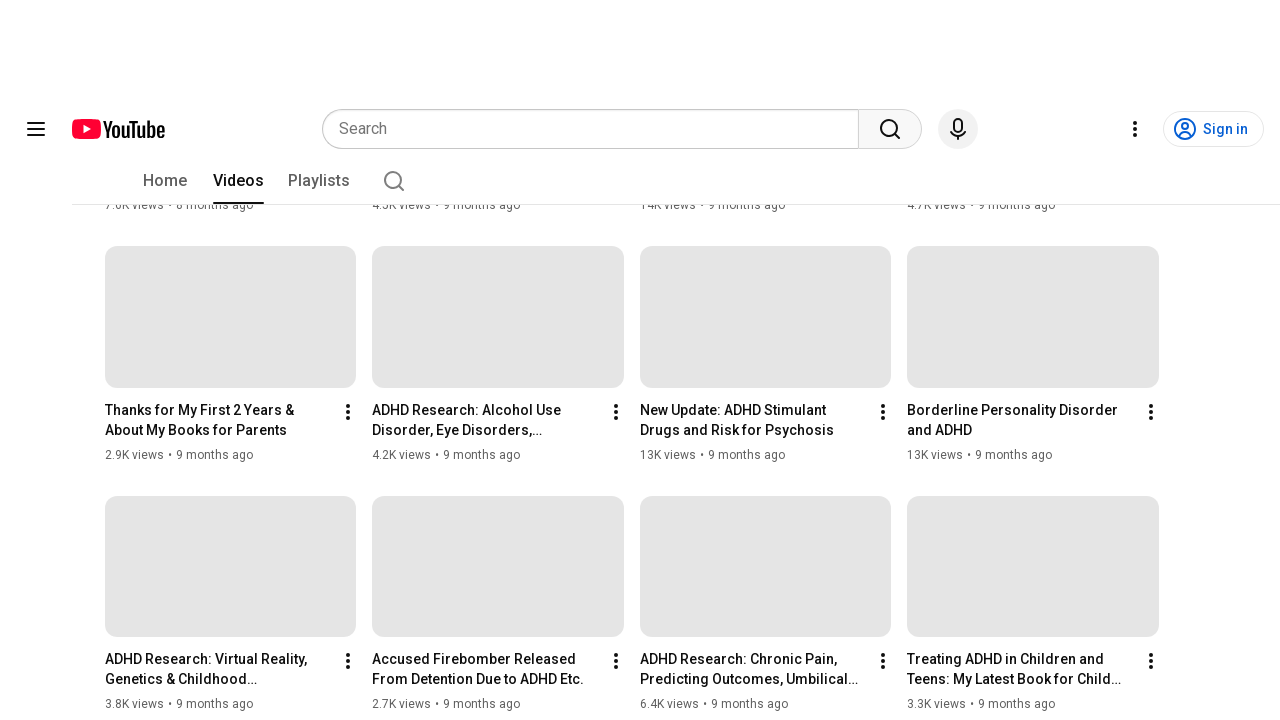

Waited 3 seconds for new content to load via infinite scroll
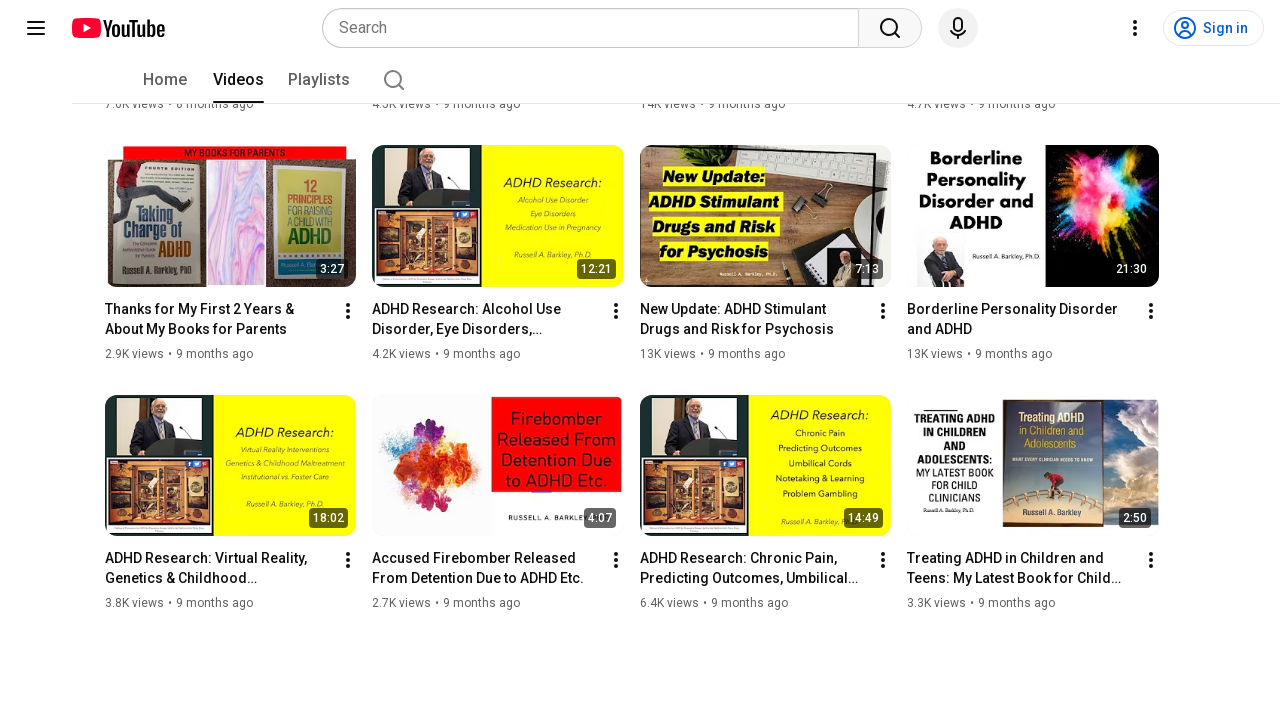

Pressed End key to scroll to bottom of page
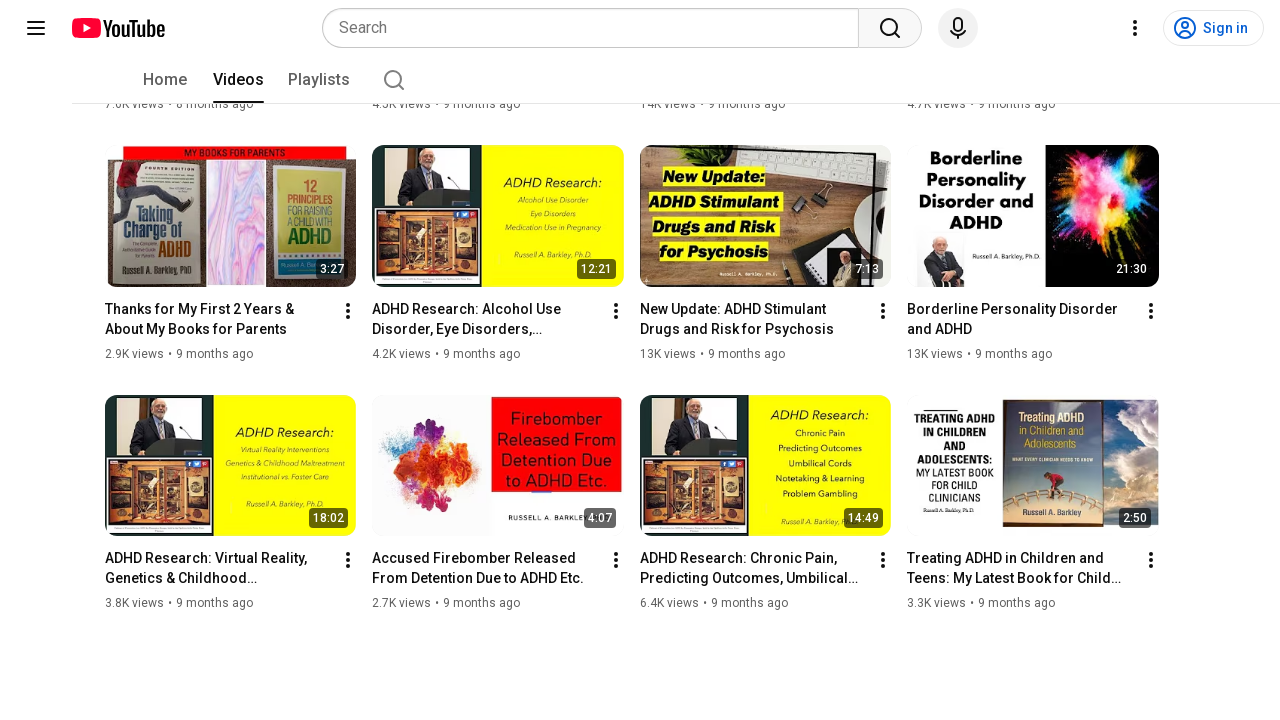

Waited 3 seconds for new content to load via infinite scroll
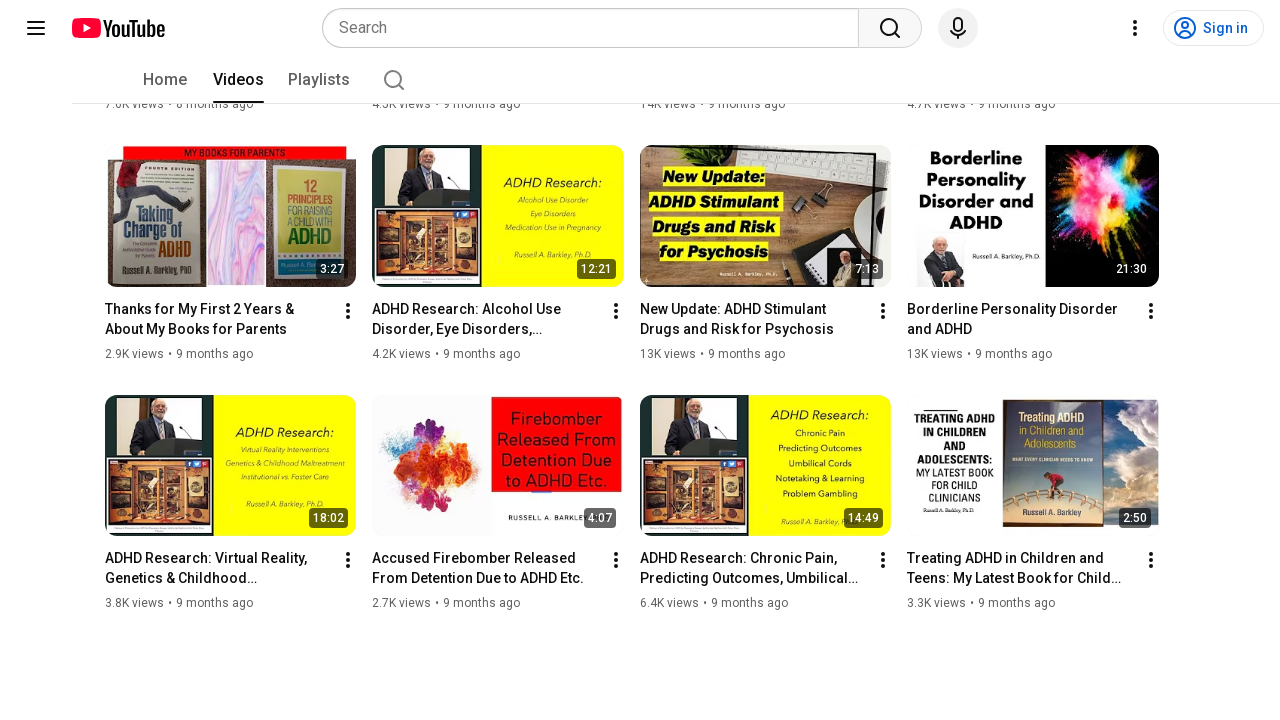

Pressed End key to scroll to bottom of page
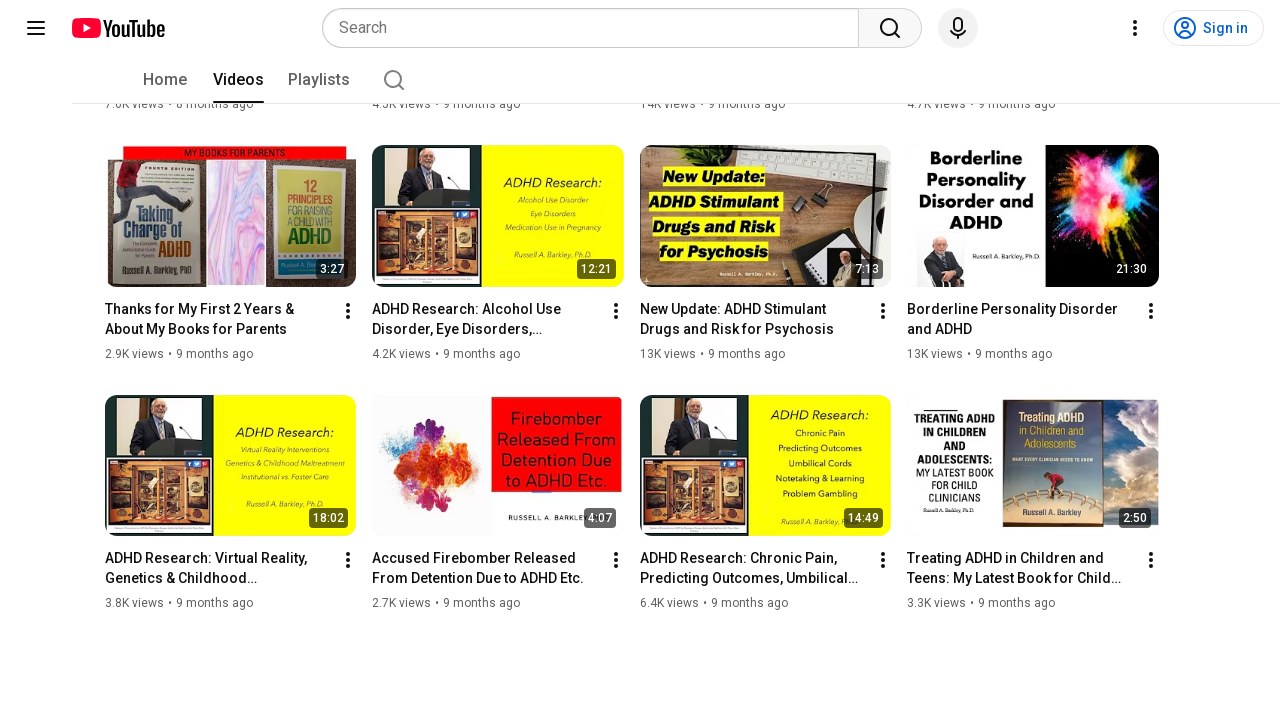

Waited 3 seconds for new content to load via infinite scroll
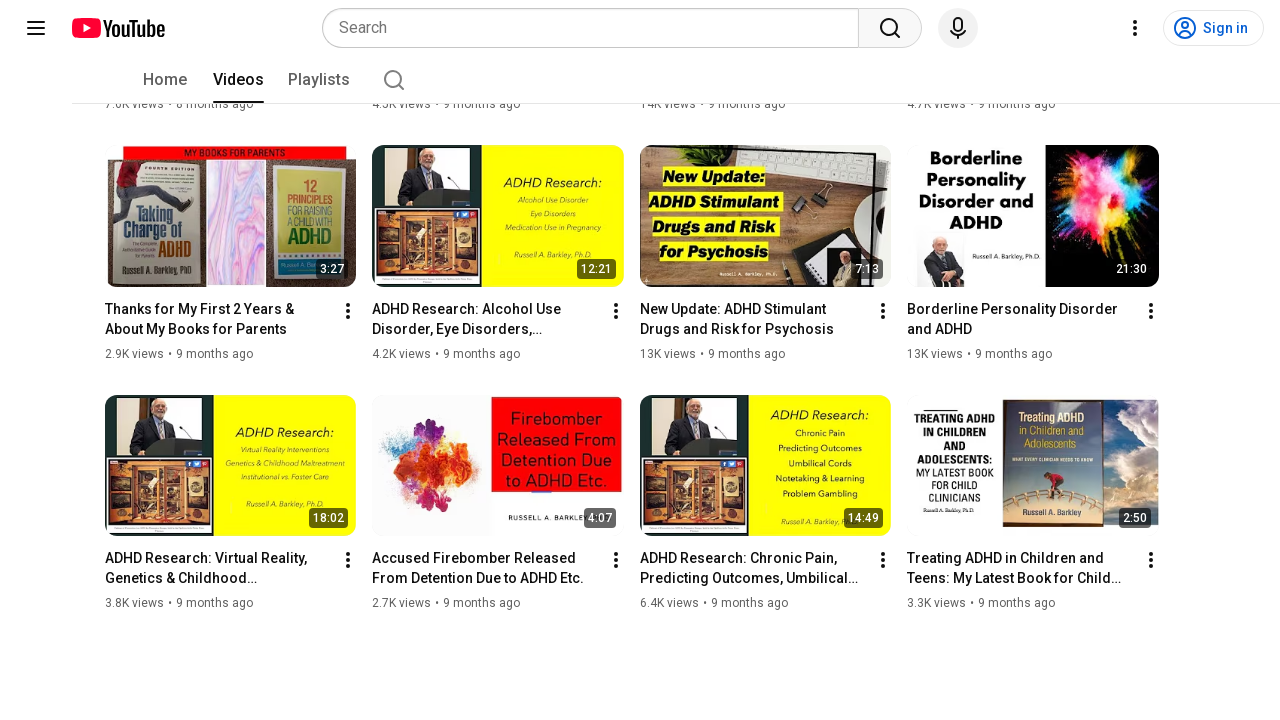

Pressed End key to scroll to bottom of page
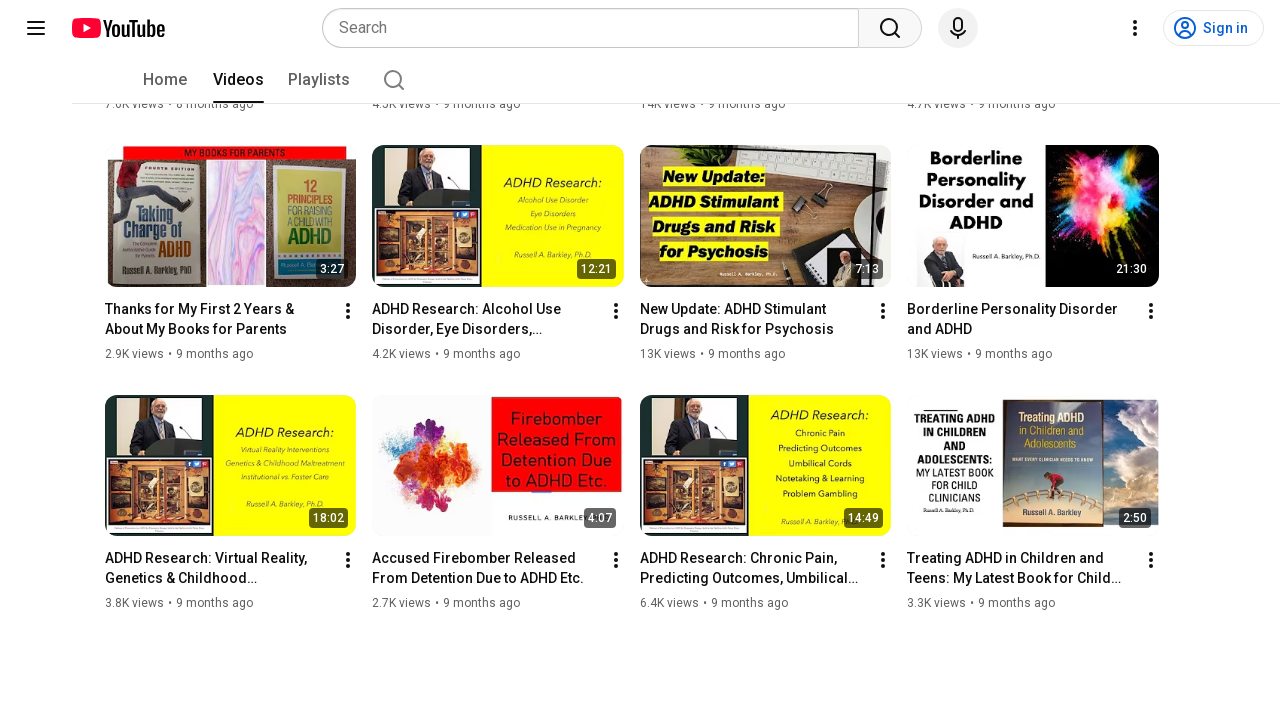

Waited 3 seconds for new content to load via infinite scroll
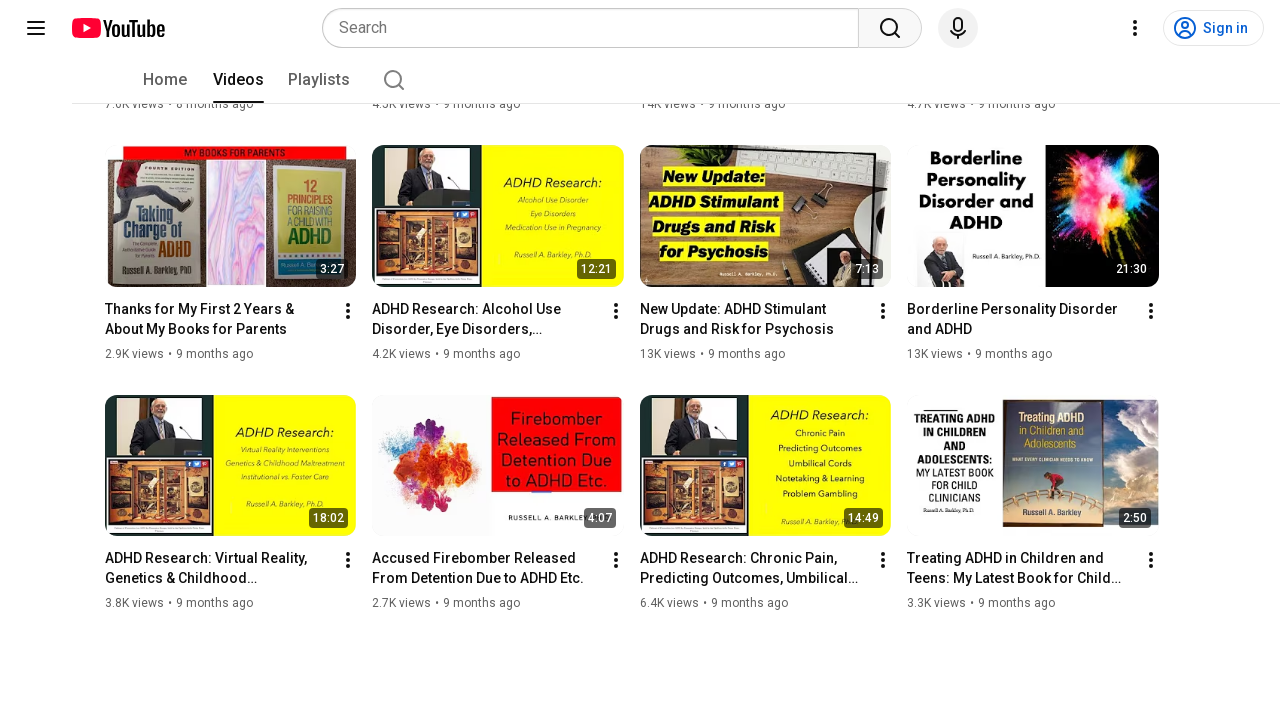

Pressed End key to scroll to bottom of page
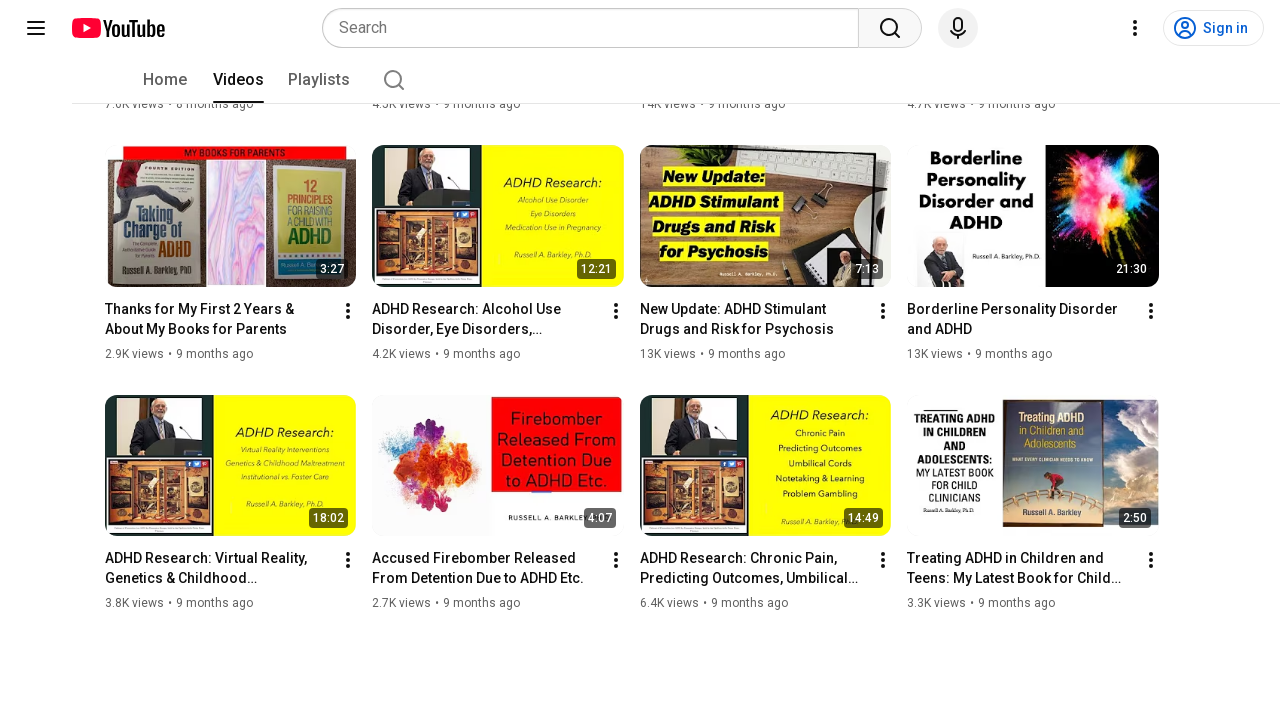

Waited 3 seconds for new content to load via infinite scroll
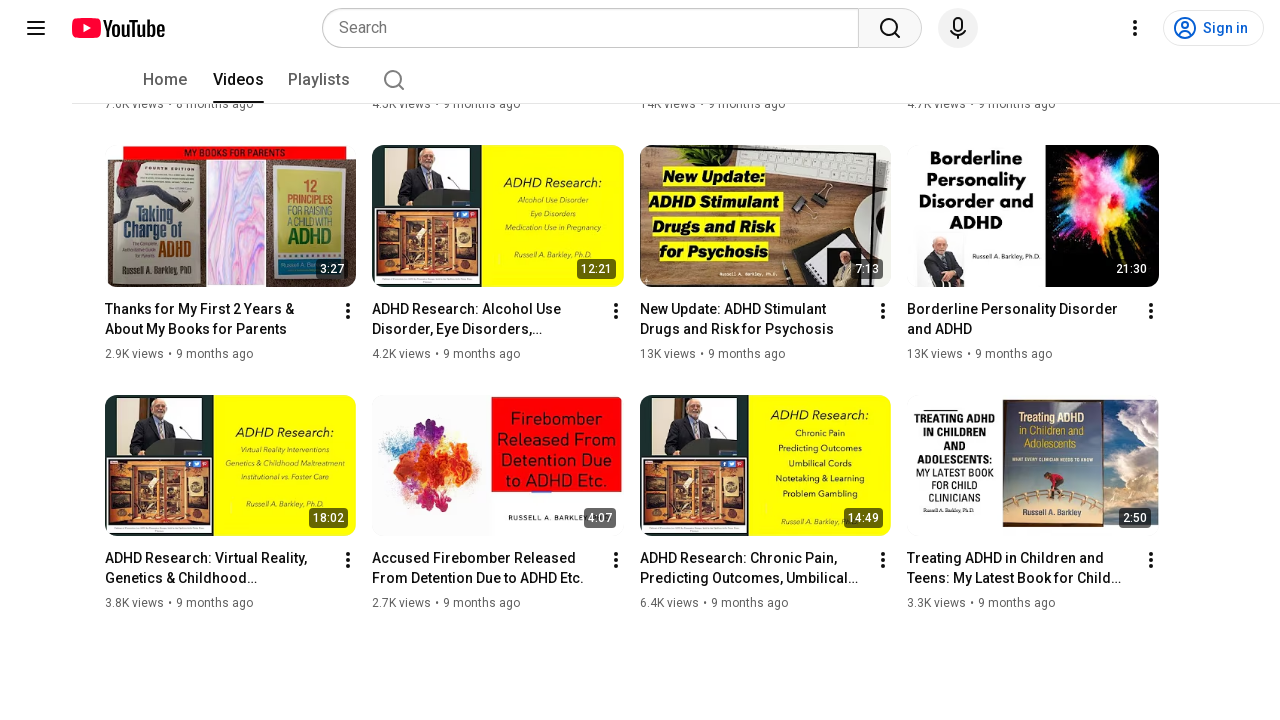

Verified that video title links are present on the page
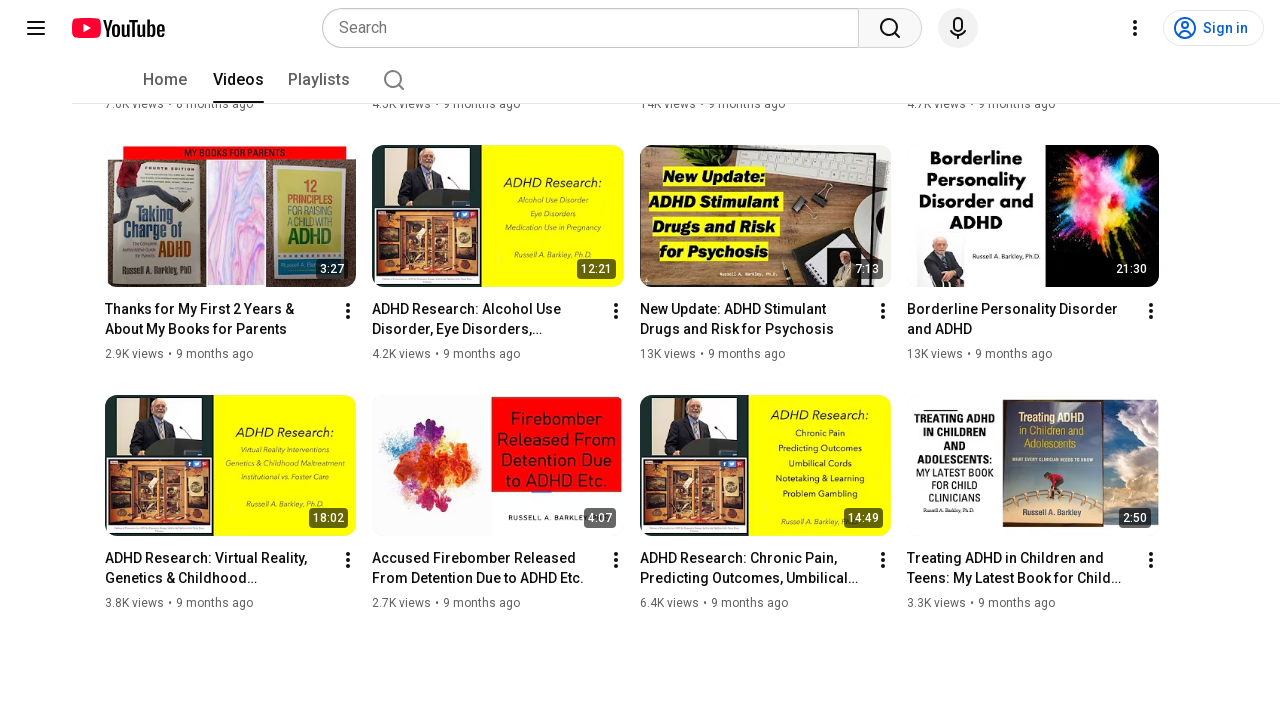

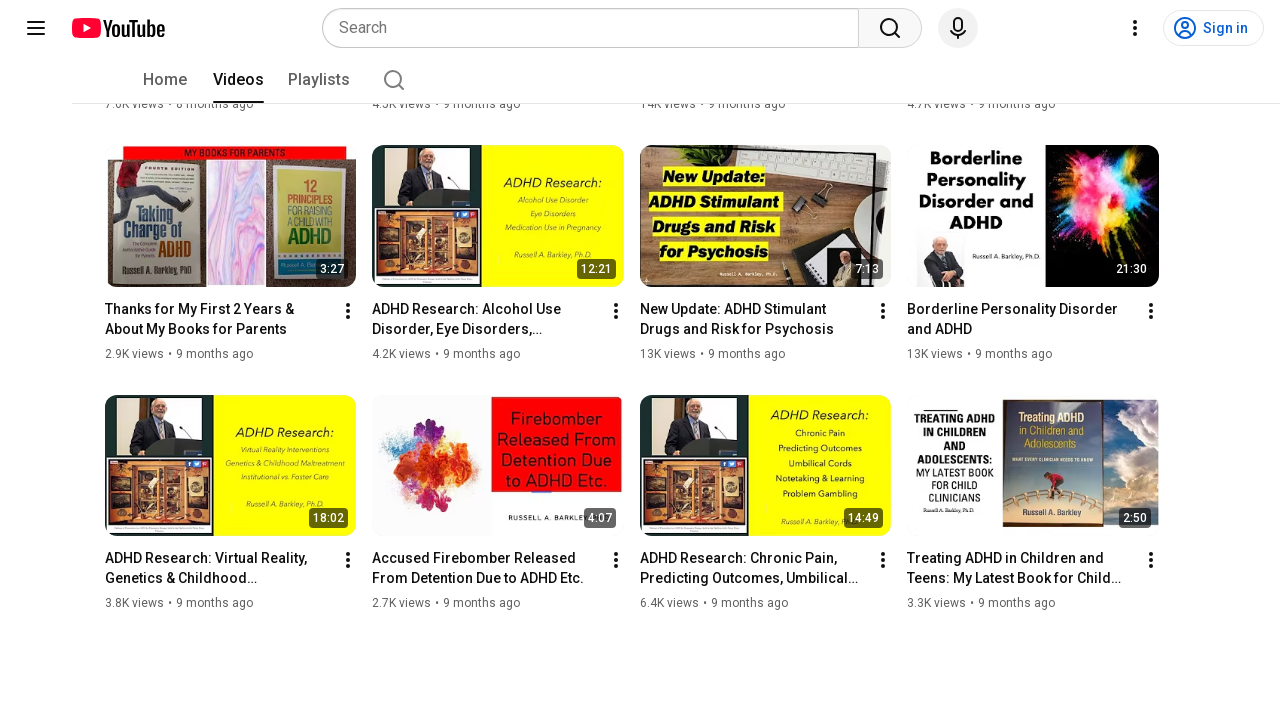